Tests interaction with Shadow DOM elements including clicking checkboxes and verifying text content in nested shadow roots

Starting URL: https://automationfc.github.io/shadow-dom/

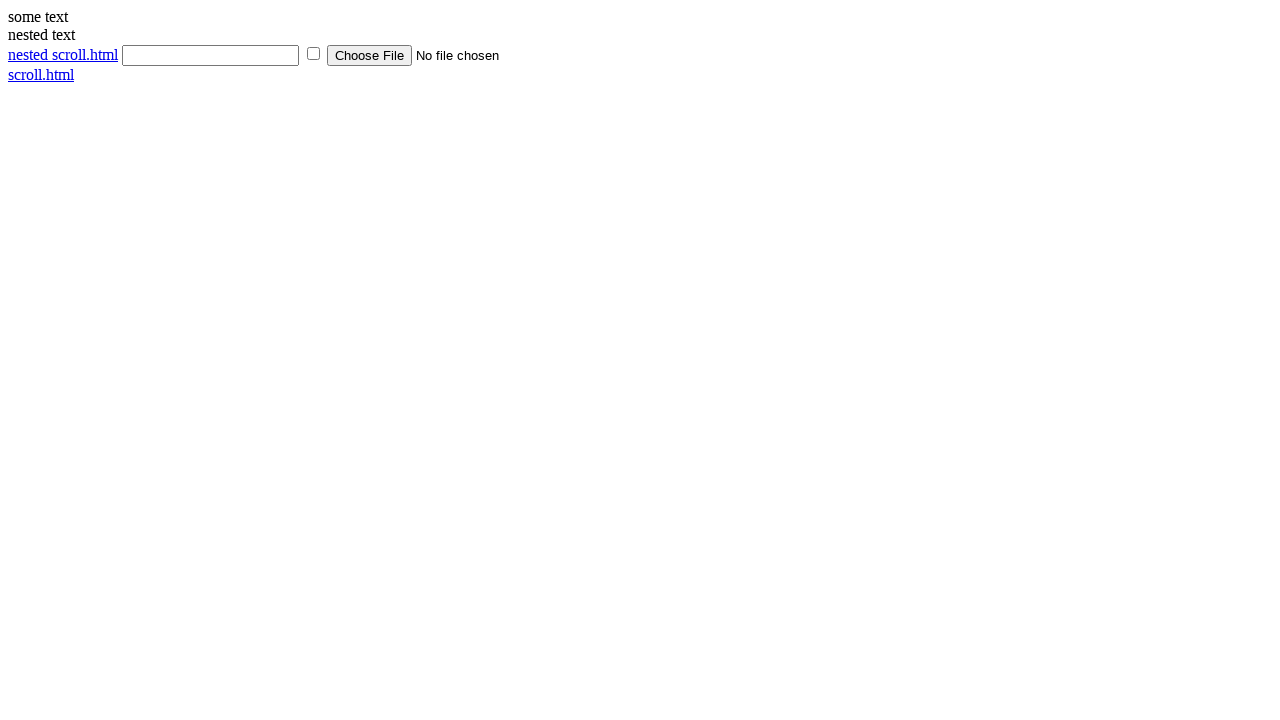

Located shadow host element div#shadow_host
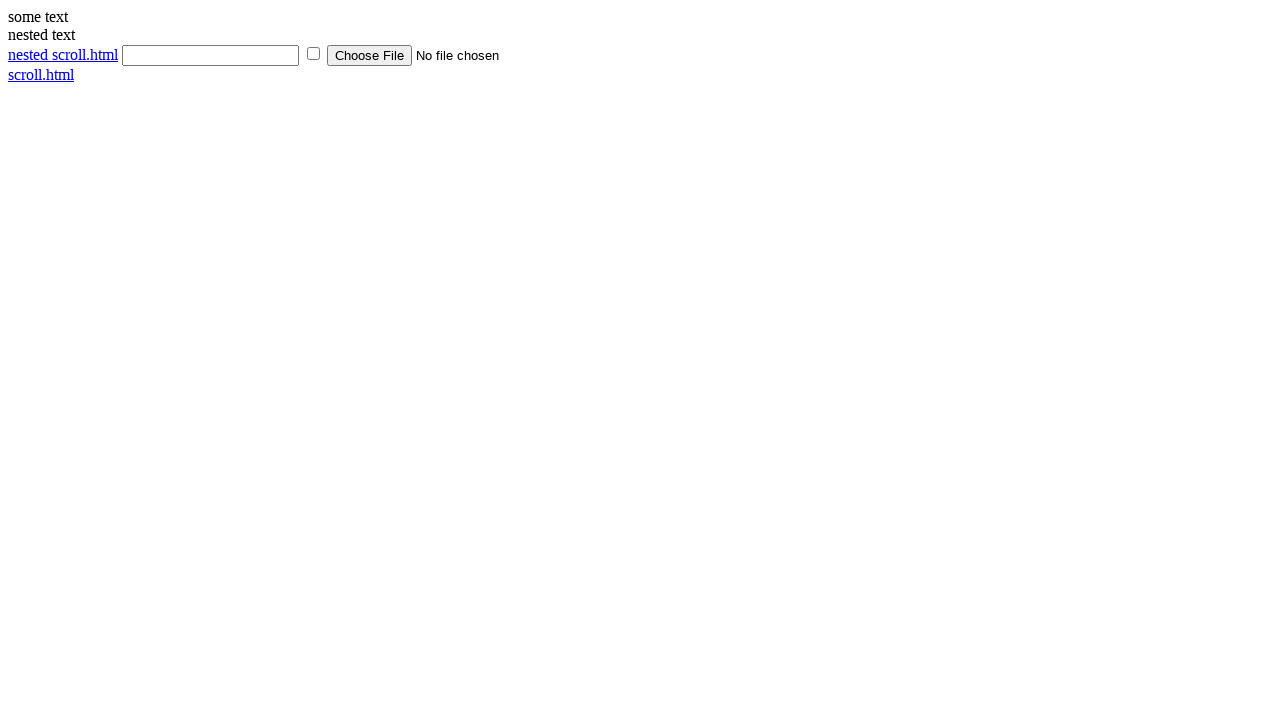

Retrieved text content from shadow DOM: 'some text'
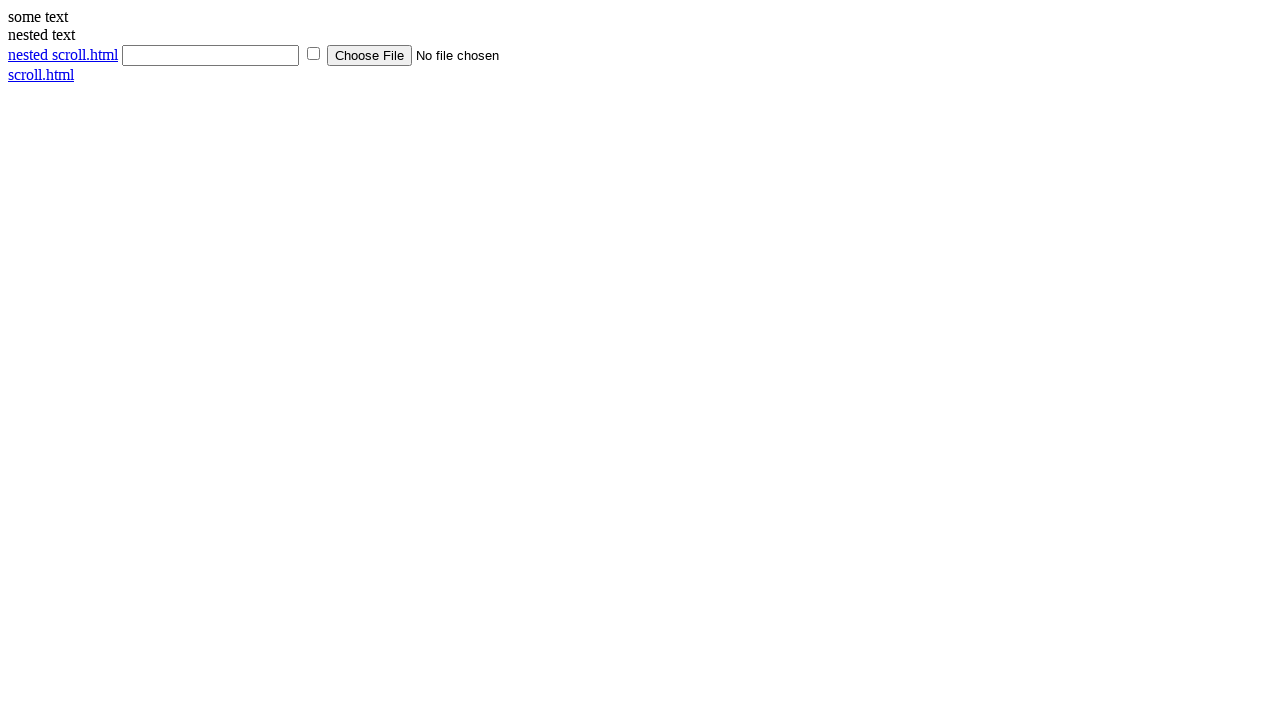

Verified shadow DOM text content matches expected value 'some text'
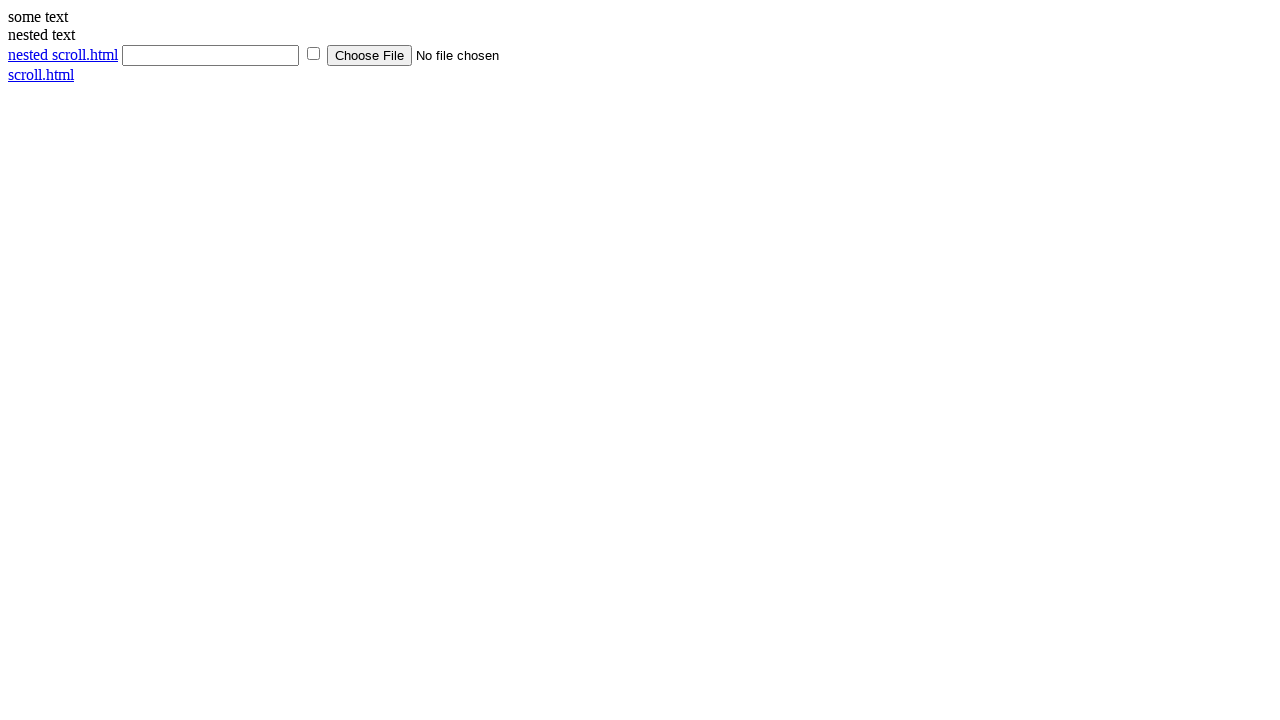

Clicked checkbox element in shadow DOM
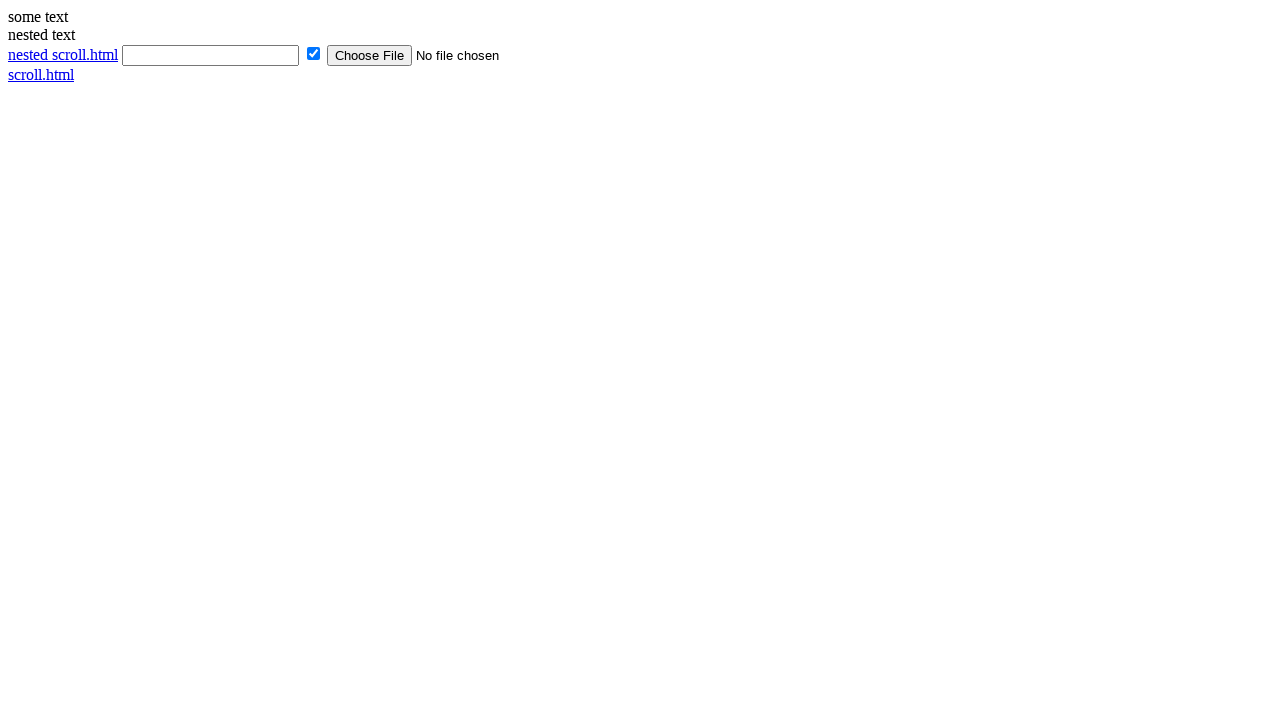

Verified checkbox in shadow DOM is checked
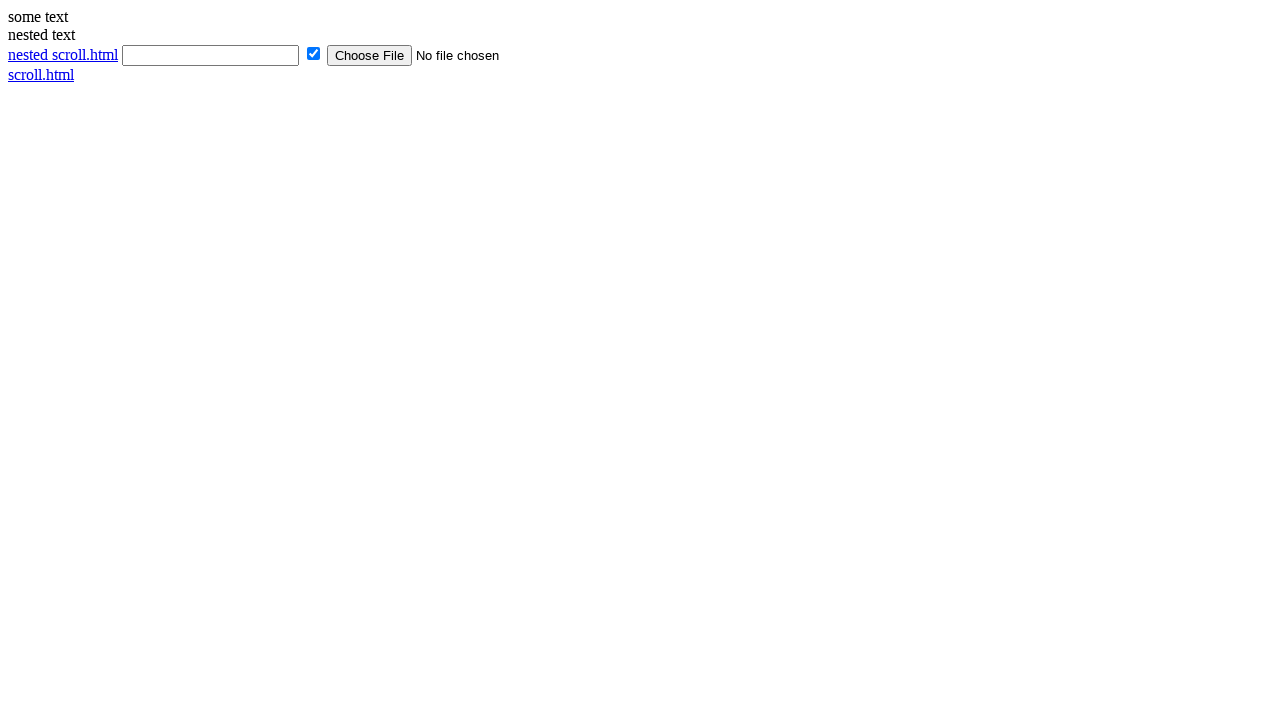

Confirmed checkbox selected state is True
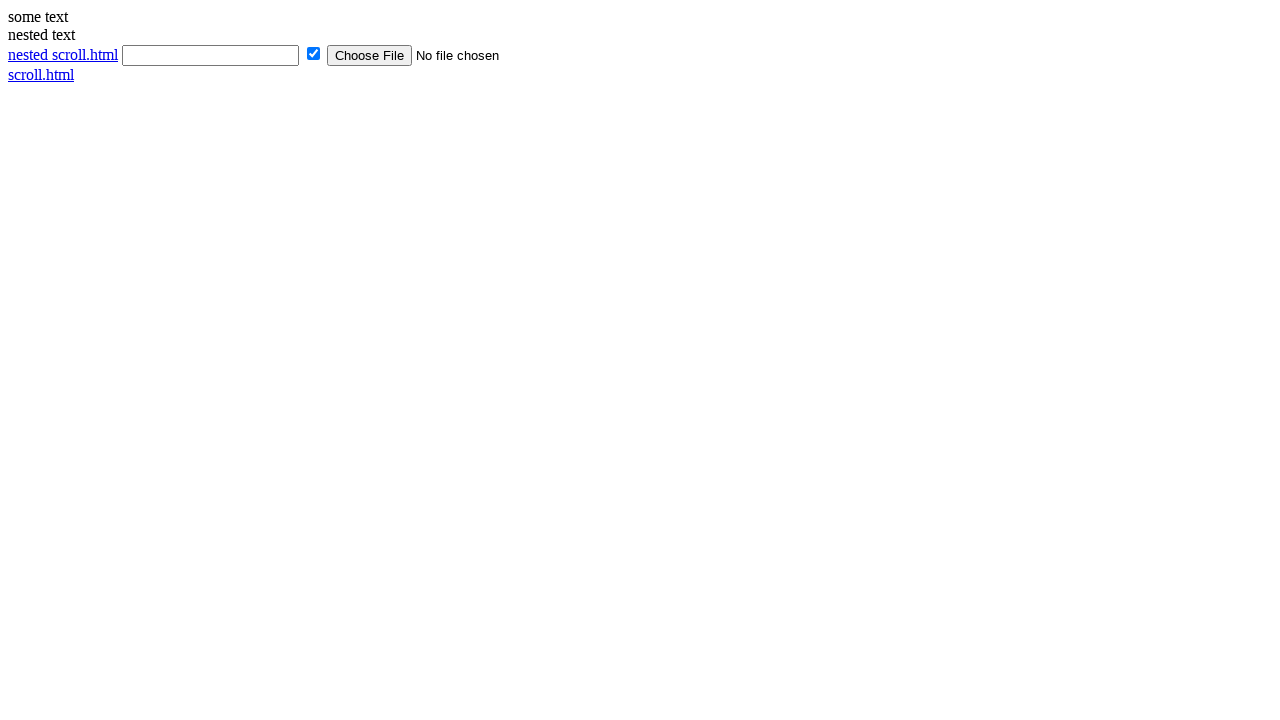

Retrieved text content from nested shadow DOM: 'nested text'
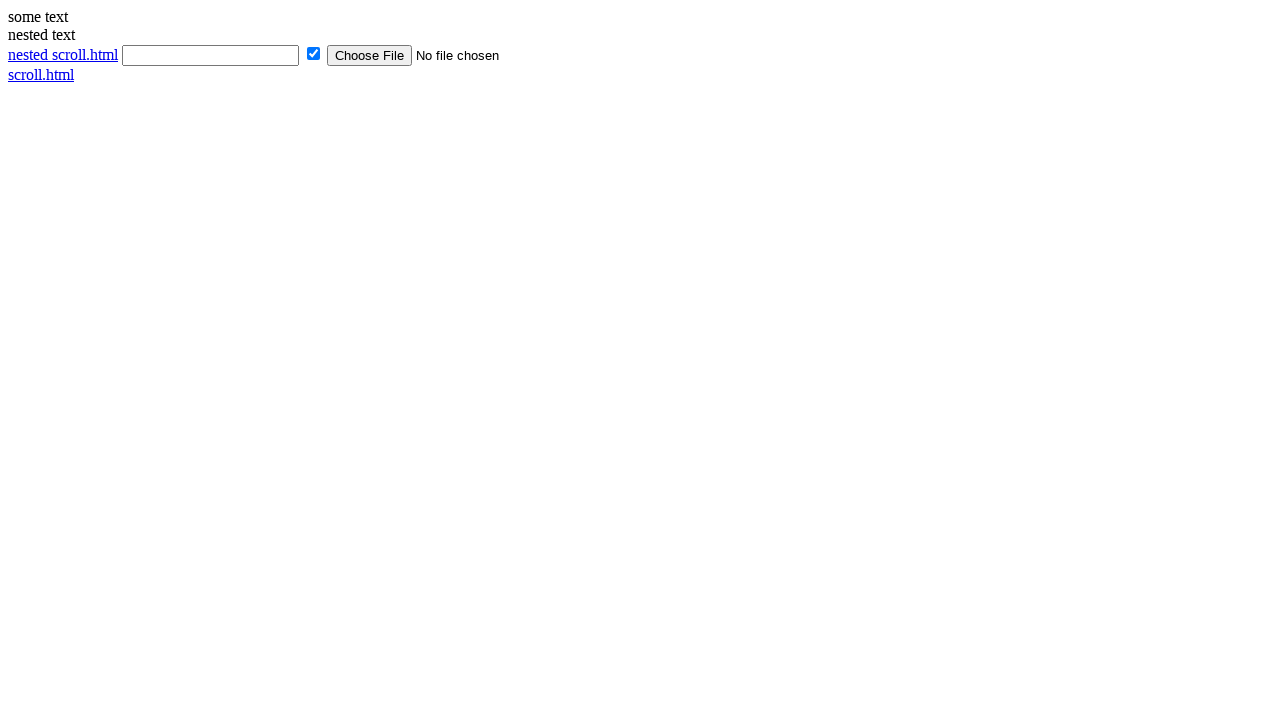

Verified nested shadow DOM text content matches expected value 'nested text'
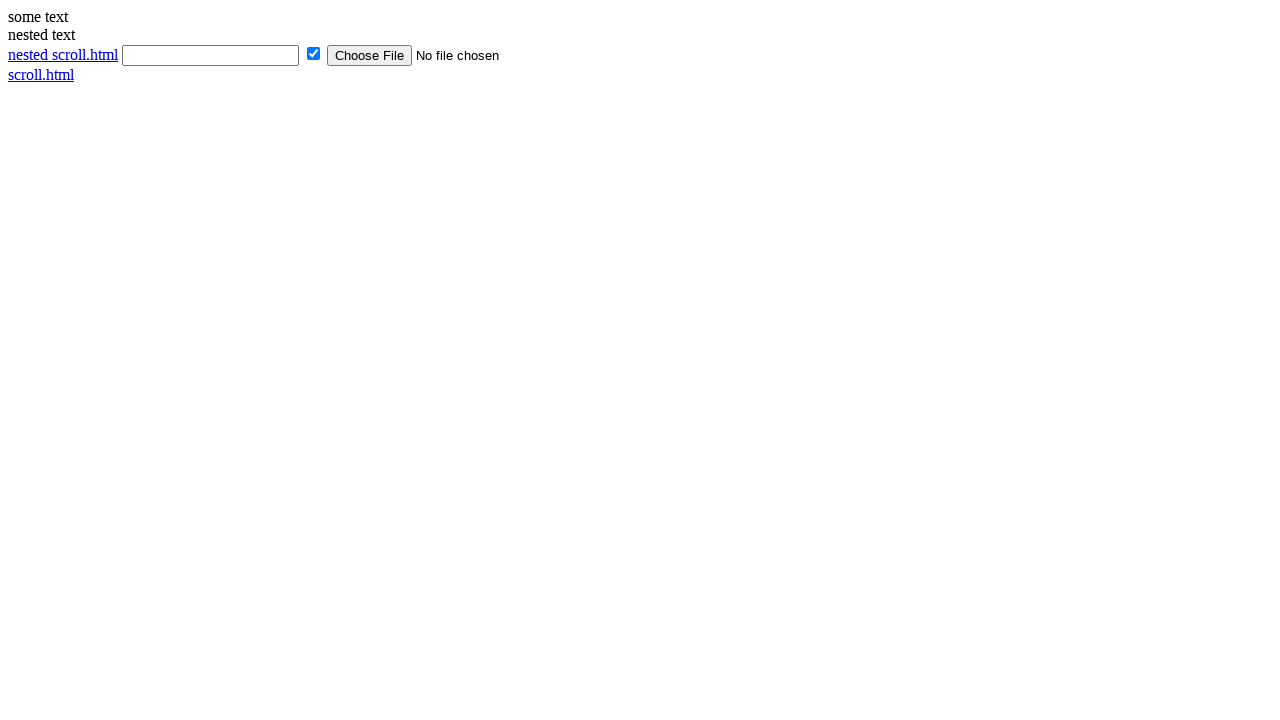

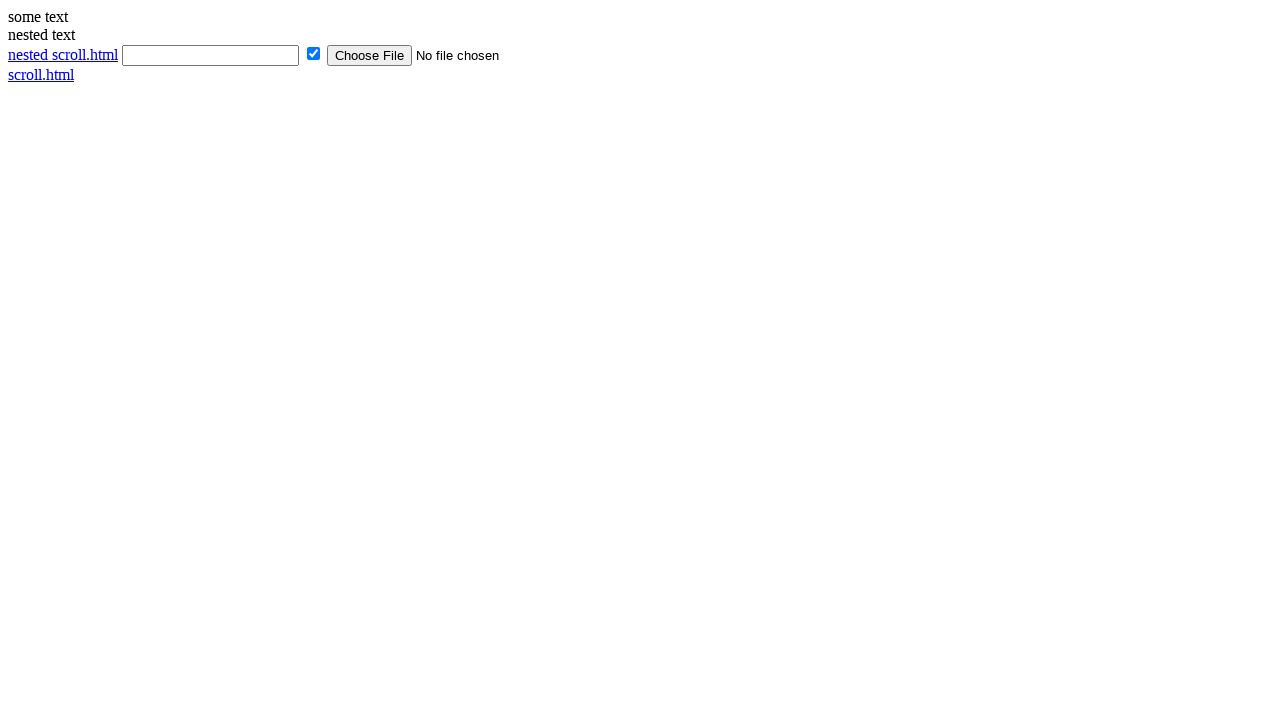